Tests marking individual items as complete by checking the checkbox for each todo item.

Starting URL: https://demo.playwright.dev/todomvc

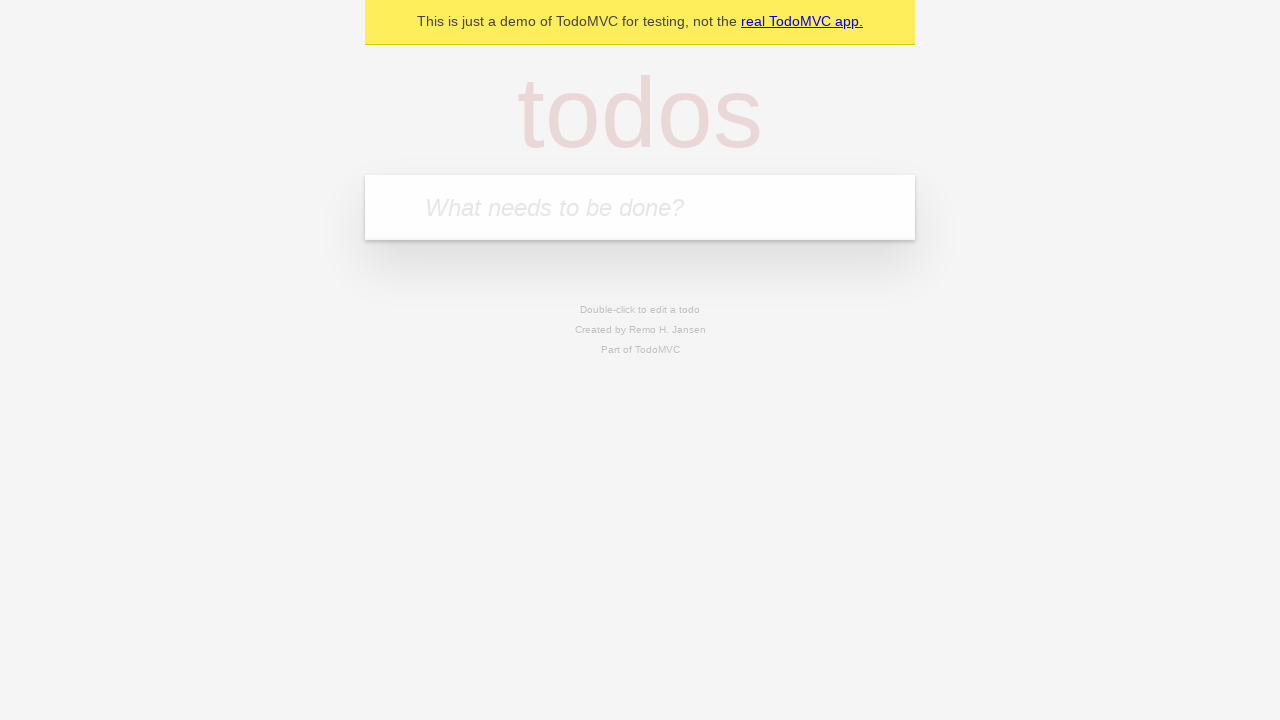

Filled todo input with 'buy some cheese' on internal:attr=[placeholder="What needs to be done?"i]
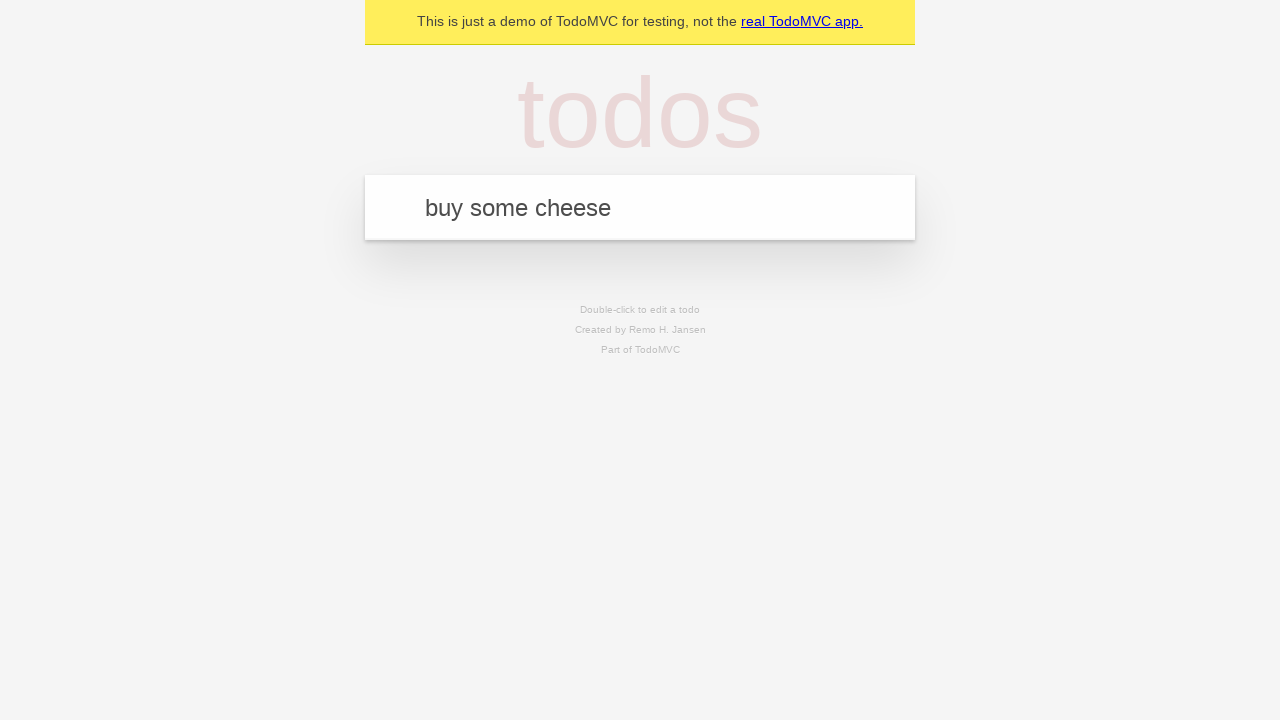

Pressed Enter to create first todo item on internal:attr=[placeholder="What needs to be done?"i]
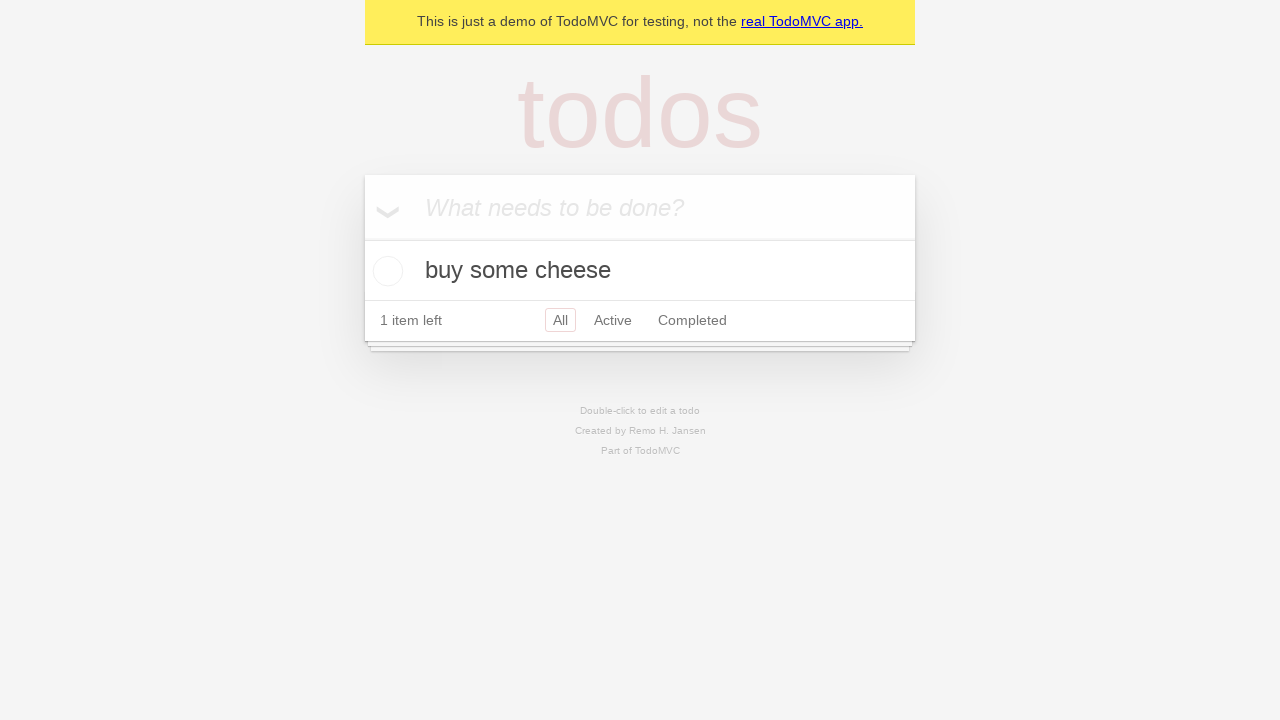

Filled todo input with 'feed the cat' on internal:attr=[placeholder="What needs to be done?"i]
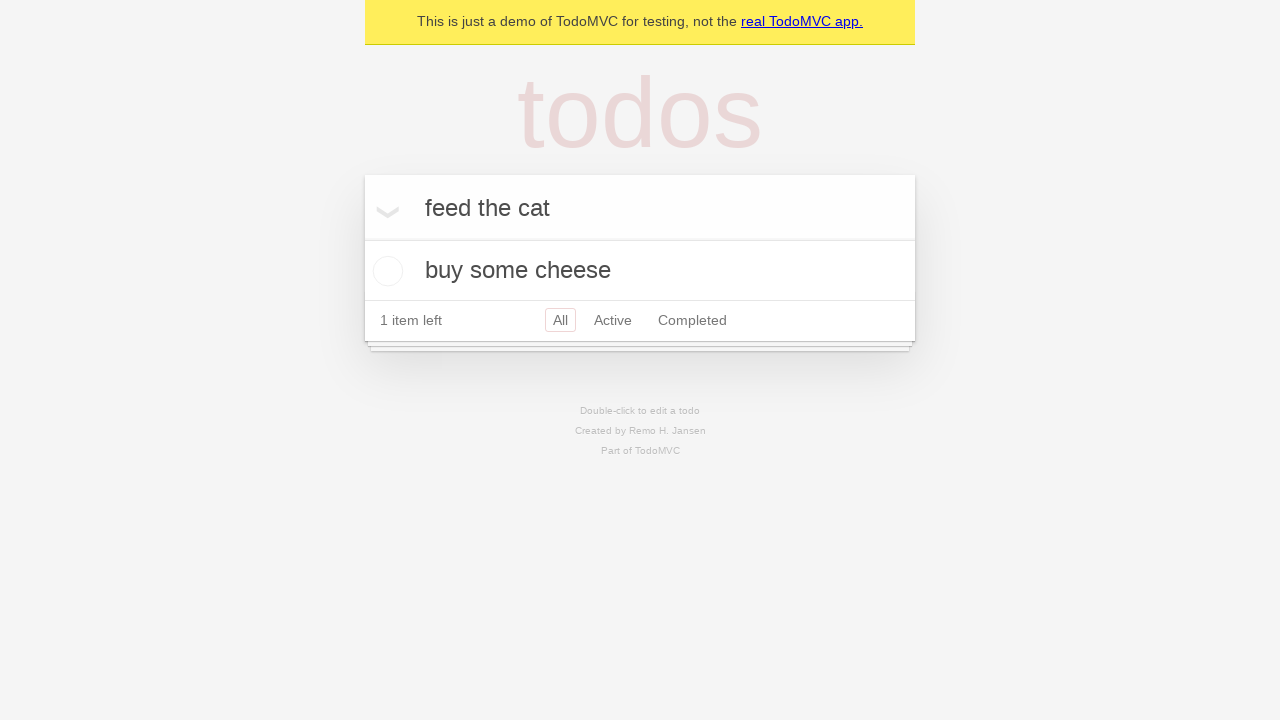

Pressed Enter to create second todo item on internal:attr=[placeholder="What needs to be done?"i]
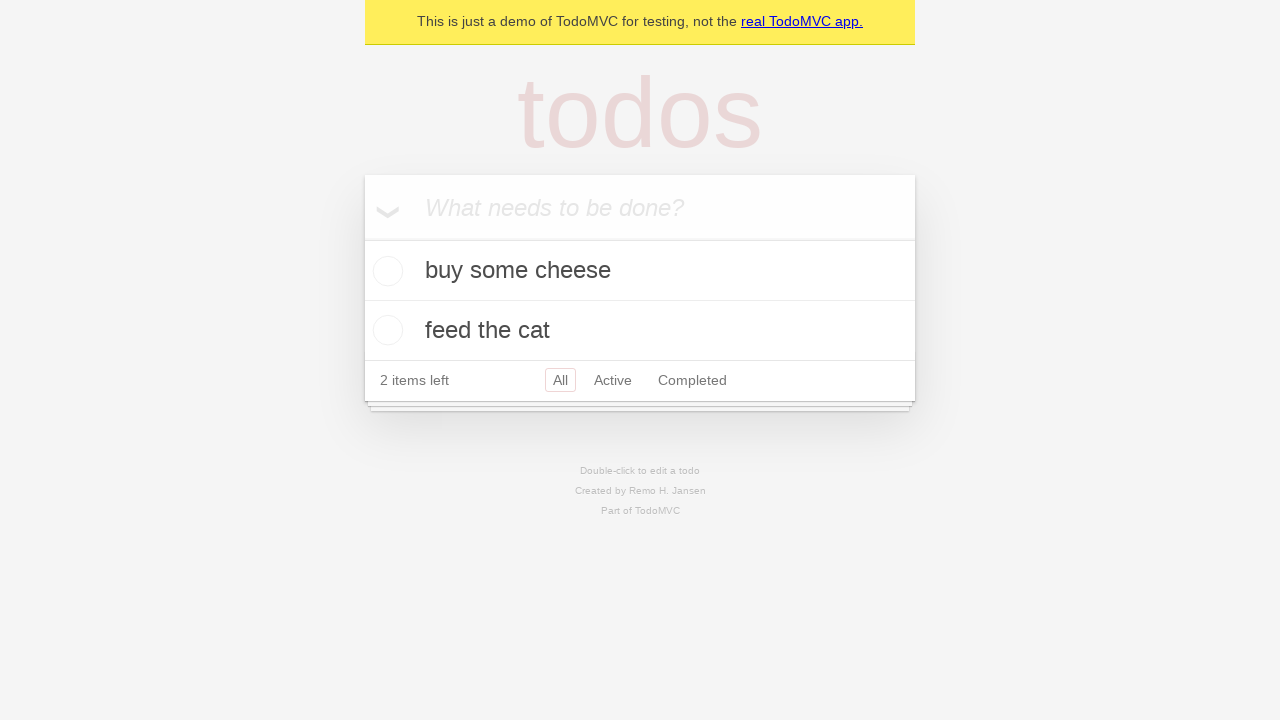

Checked checkbox for first todo item 'buy some cheese' at (385, 271) on internal:testid=[data-testid="todo-item"s] >> nth=0 >> internal:role=checkbox
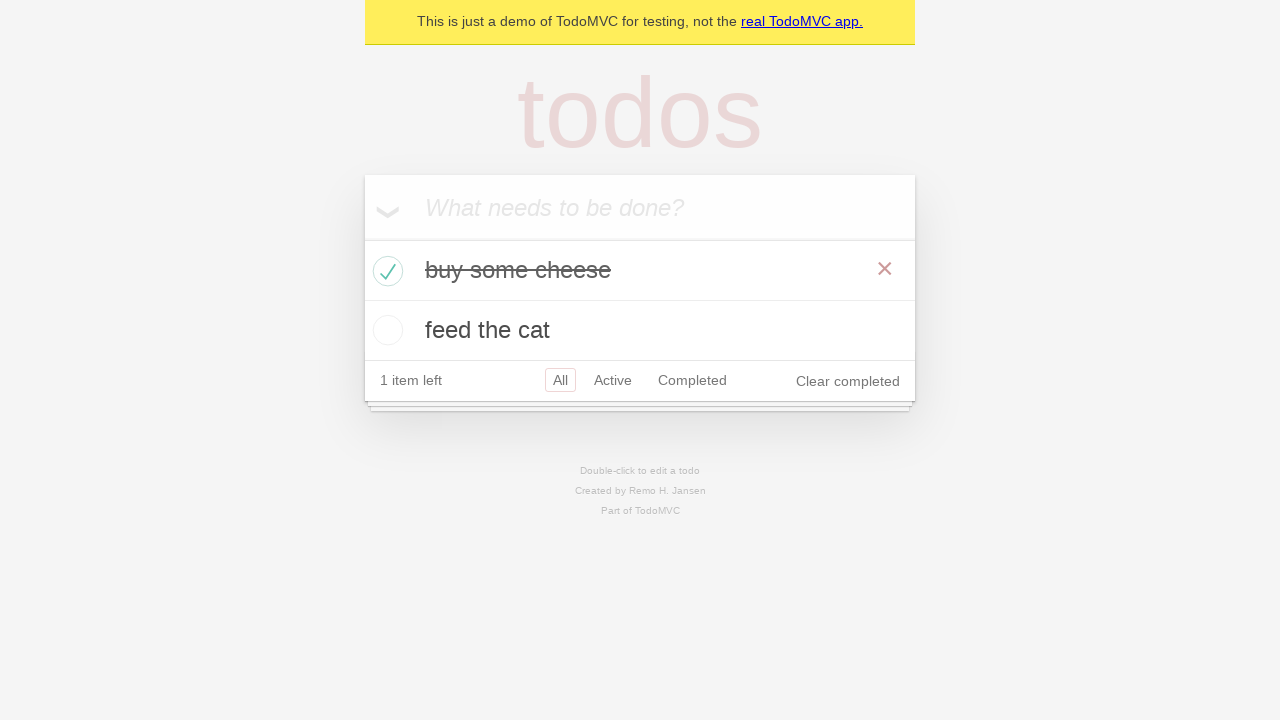

Checked checkbox for second todo item 'feed the cat' at (385, 330) on internal:testid=[data-testid="todo-item"s] >> nth=1 >> internal:role=checkbox
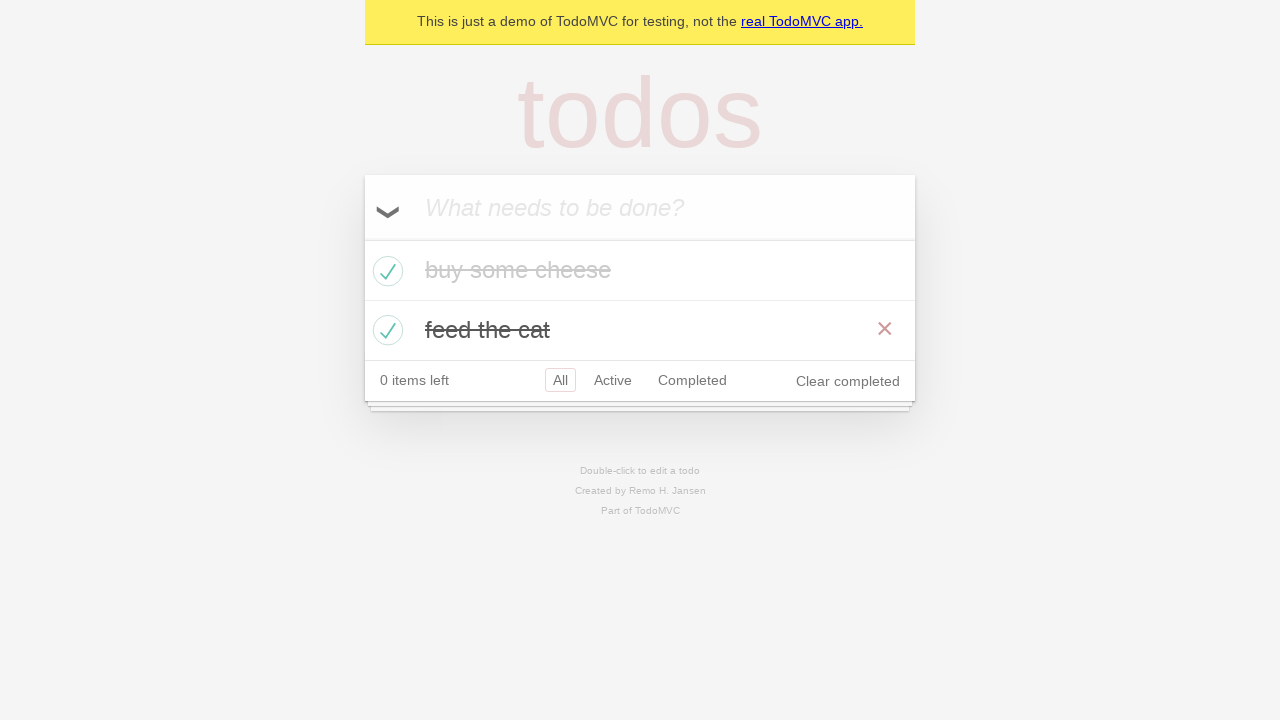

Both todo items marked as completed
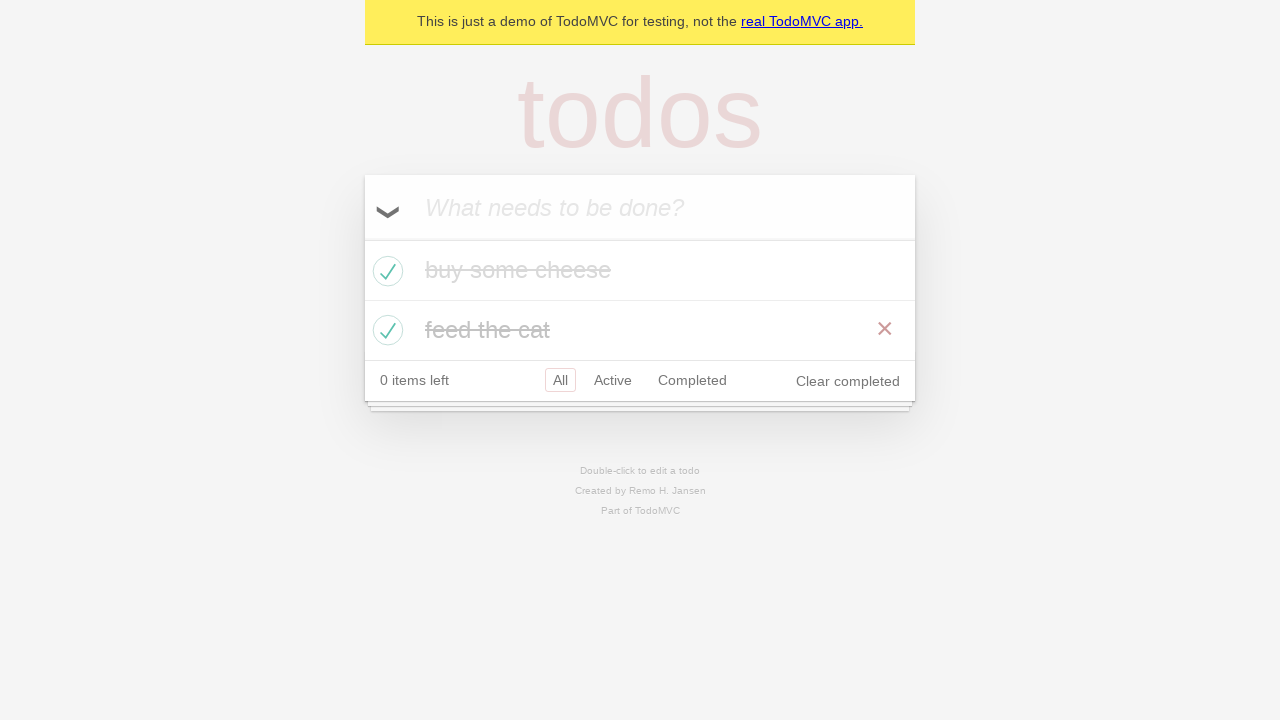

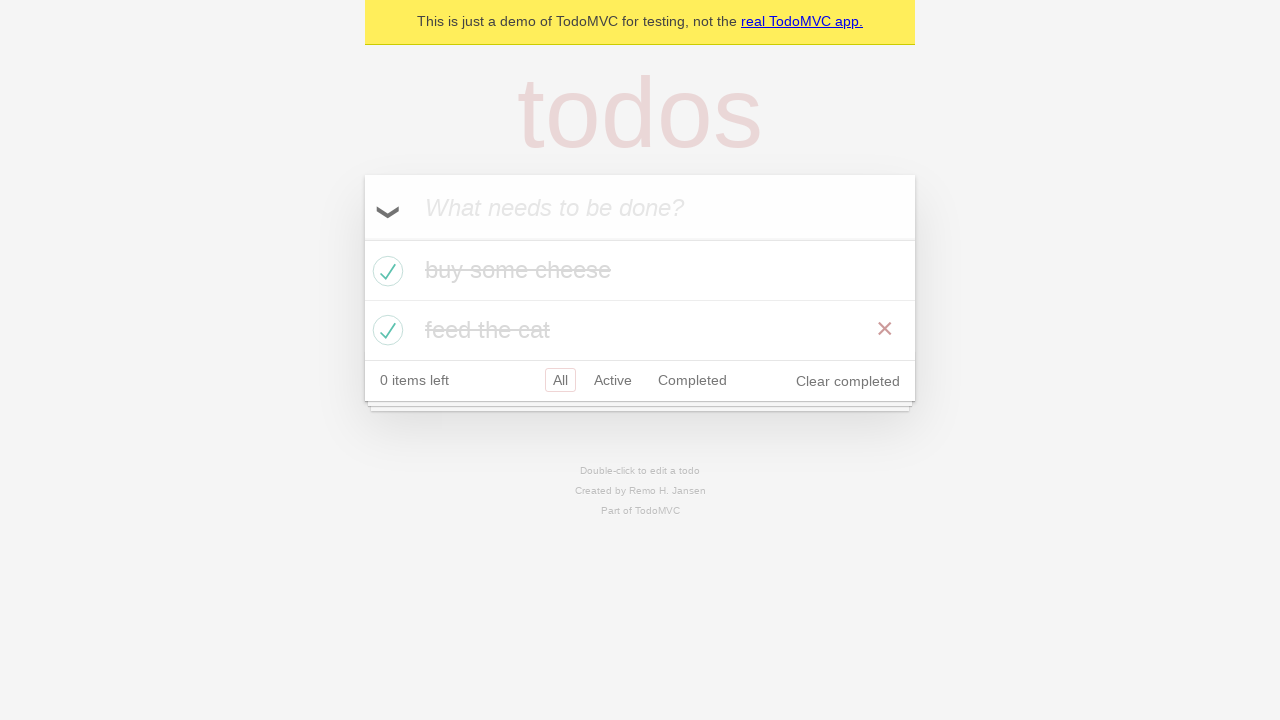